Tests window handling by navigating to W3Schools, clicking on "Try it Yourself" button which opens a new window, then iterates through all open windows and switches between them.

Starting URL: https://www.w3schools.com/jsref/met_win_open.asp

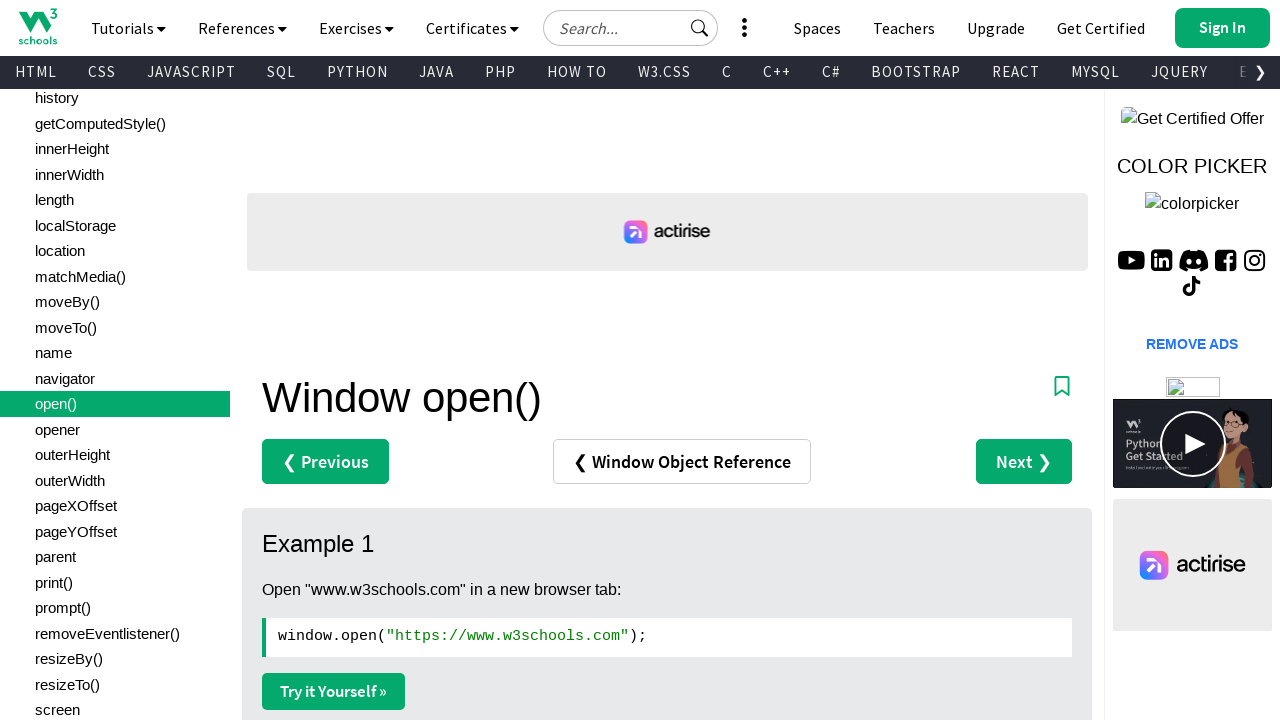

Clicked 'Try it Yourself' button to open new window at (334, 691) on text=Try it Yourself
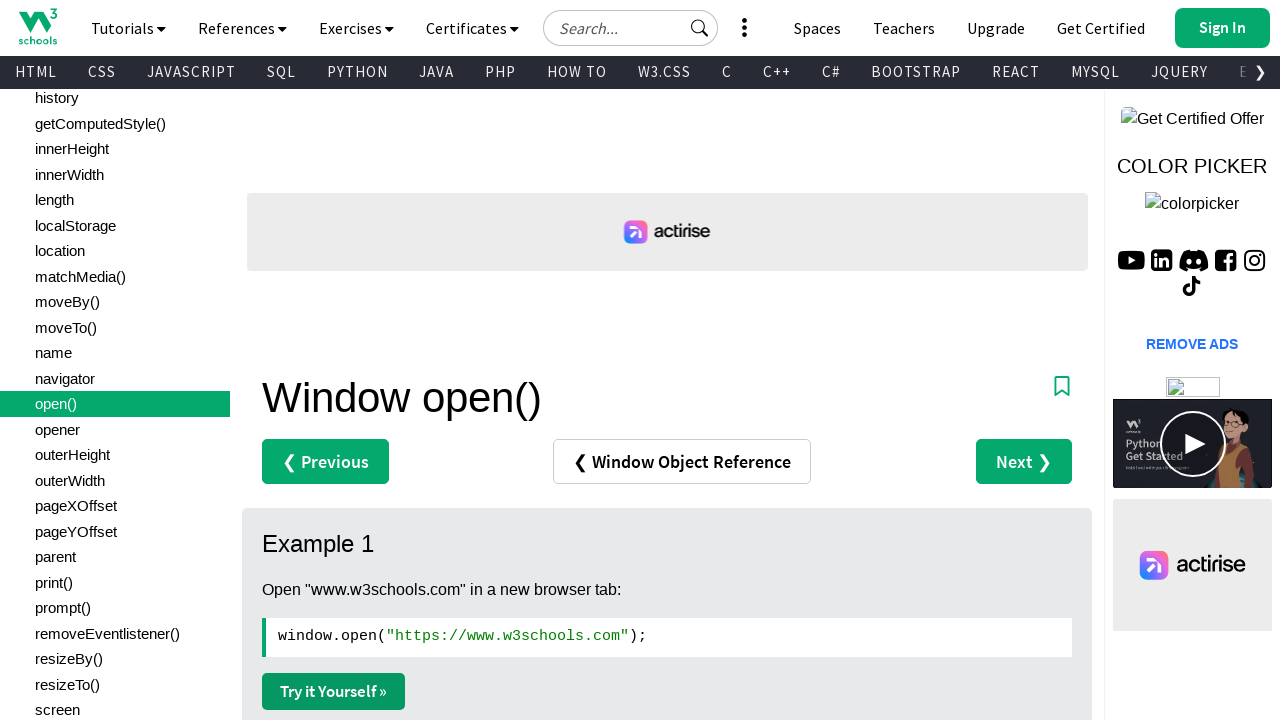

Waited for new window to open
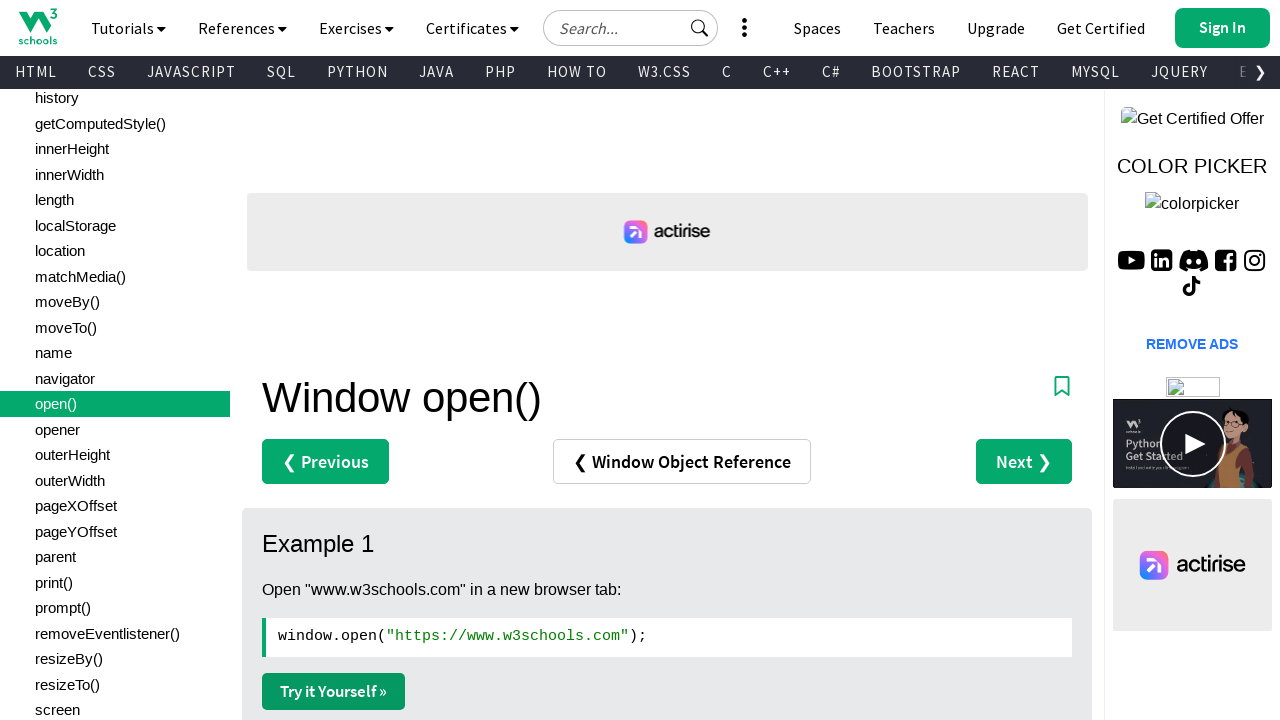

Retrieved all open pages from context
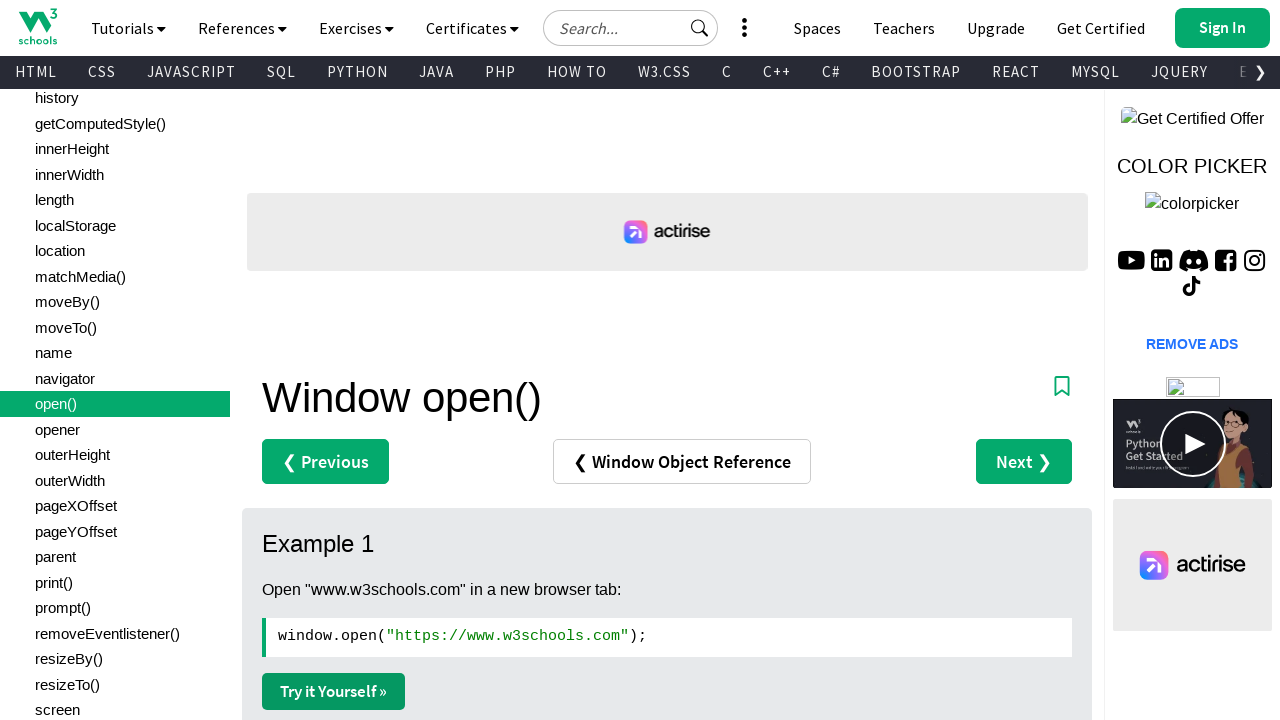

Accessed window with title: Window open() Method
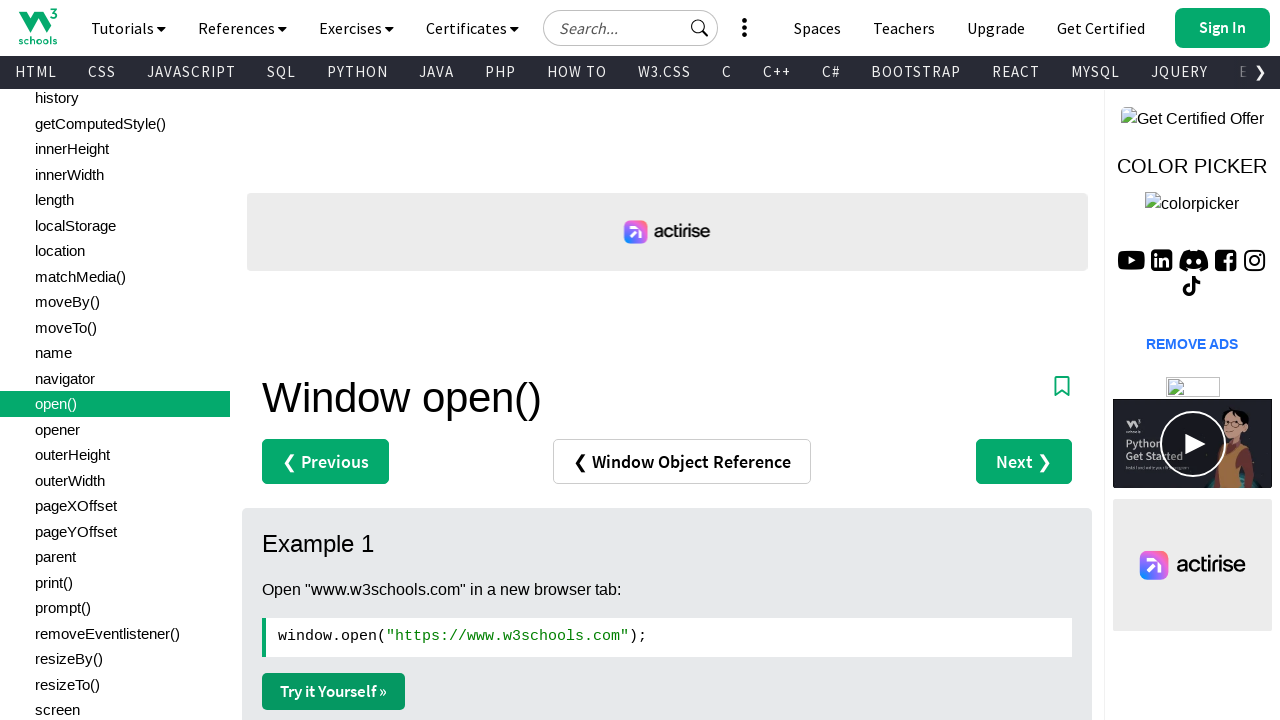

Accessed window with title: W3Schools Tryit Editor
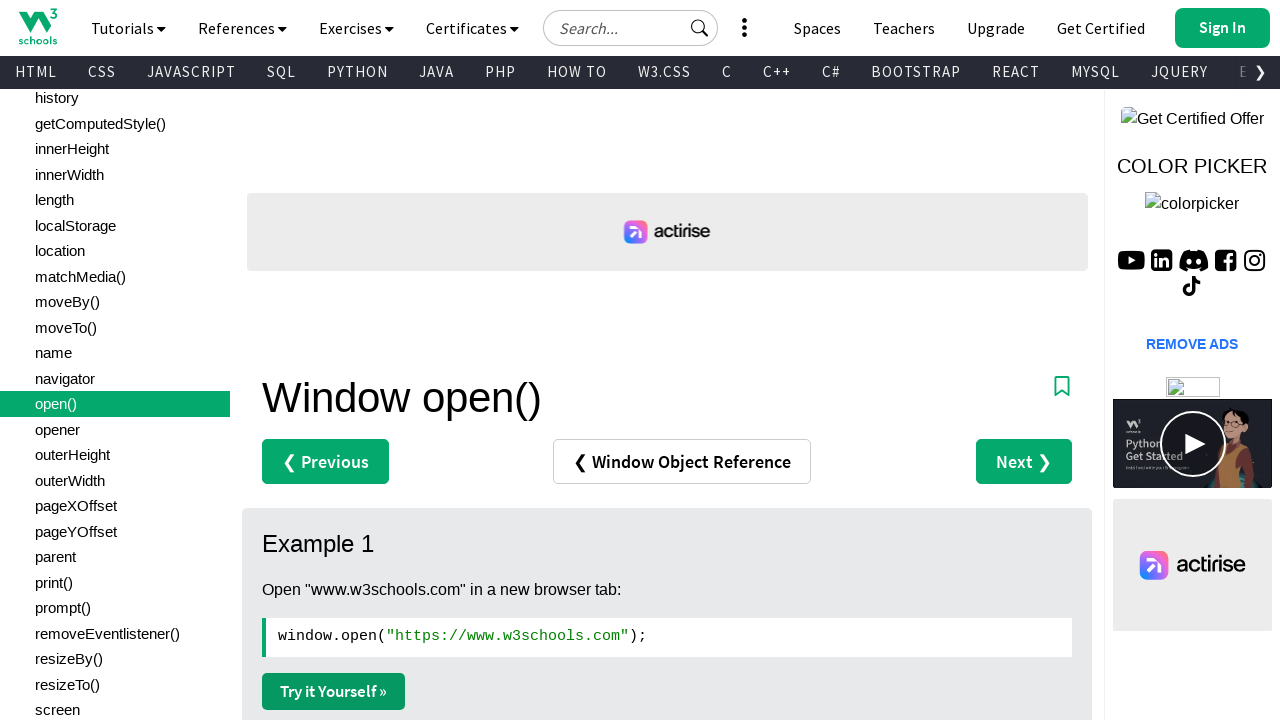

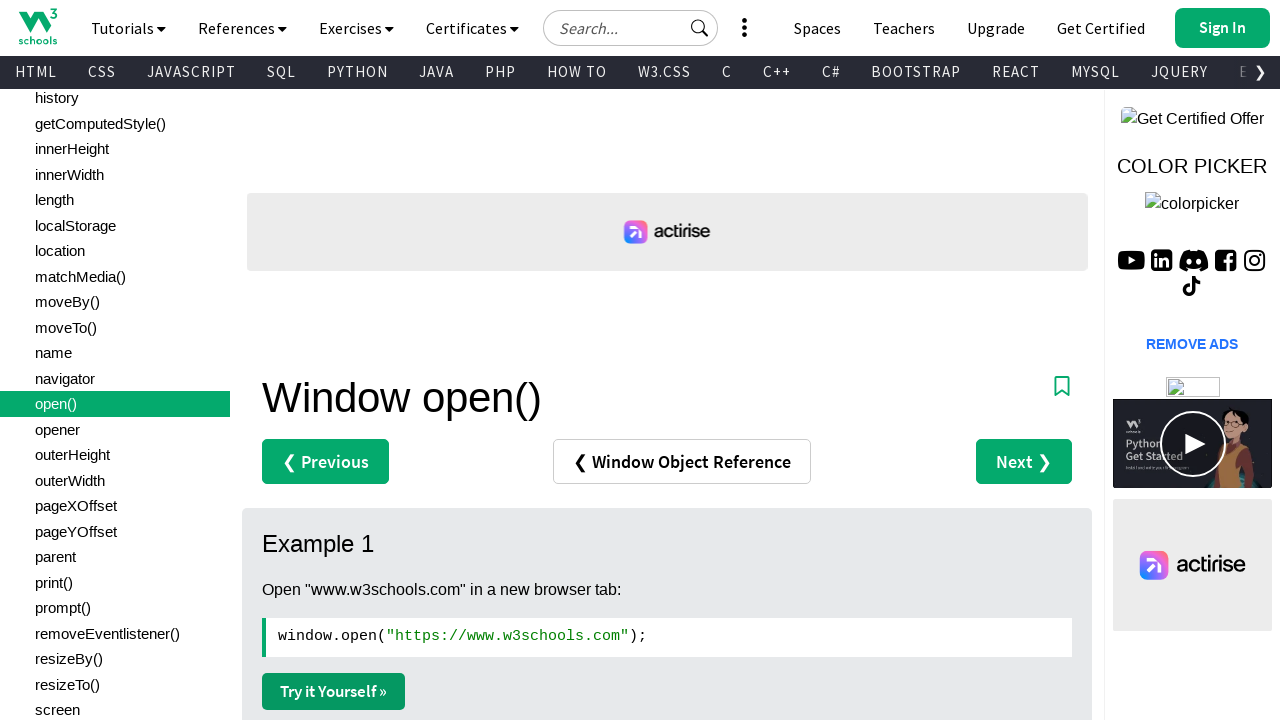